Tests selecting "1 Hour" paste expiration option from the dropdown and verifies the selection is displayed correctly

Starting URL: https://pastebin.com

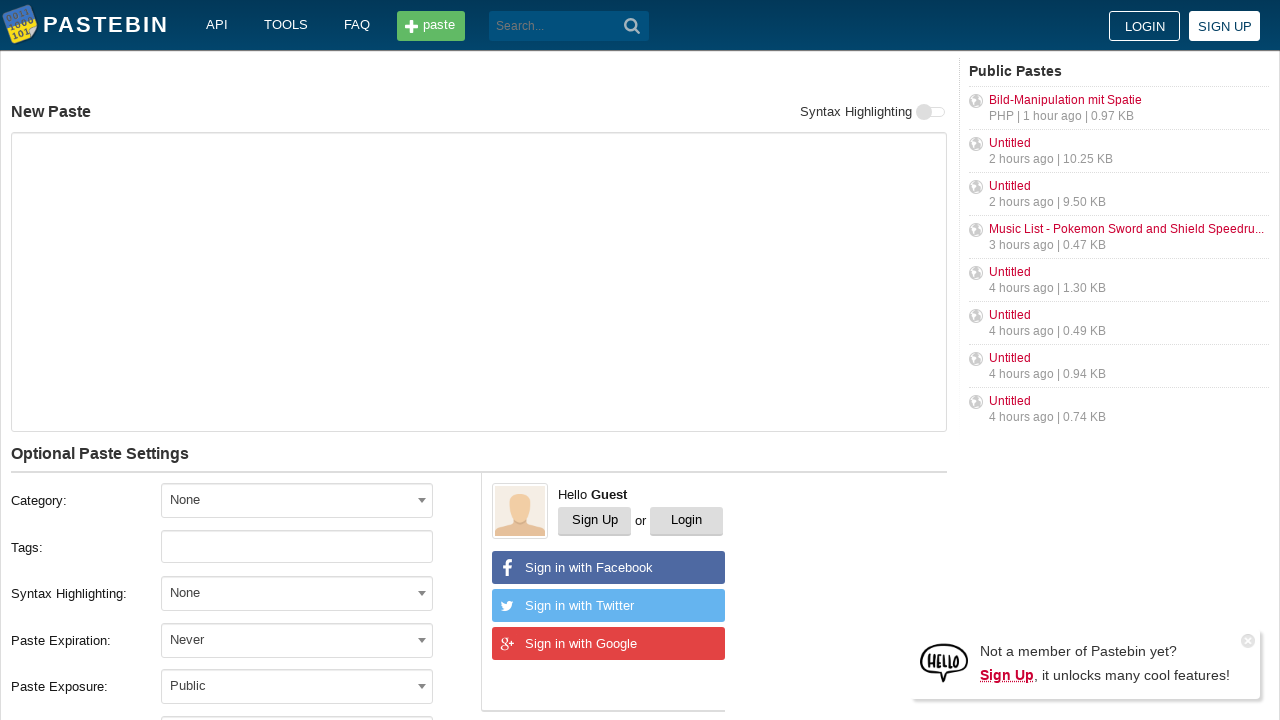

Clicked paste expiration dropdown at (311, 640) on xpath=//label[text()='Paste Expiration:']/following-sibling::div
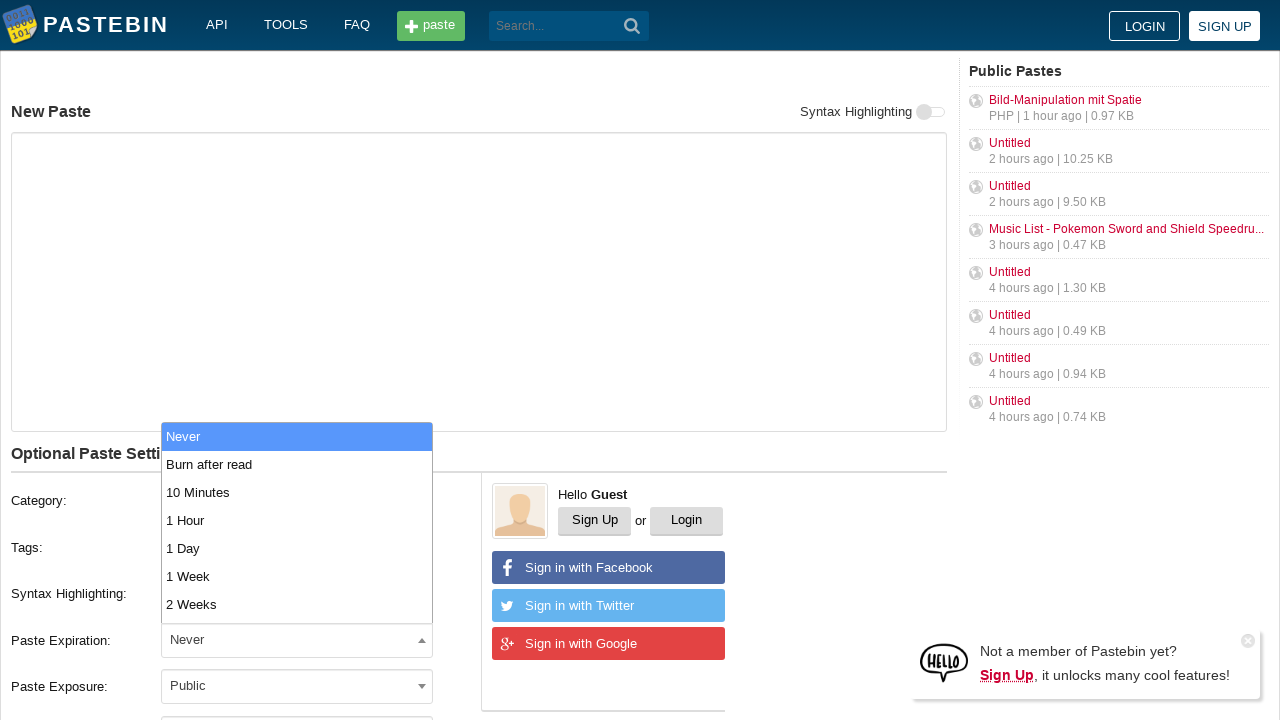

Selected '1 Hour' option from dropdown at (297, 520) on xpath=//span[@class='select2-results']//li[text()='1 Hour']
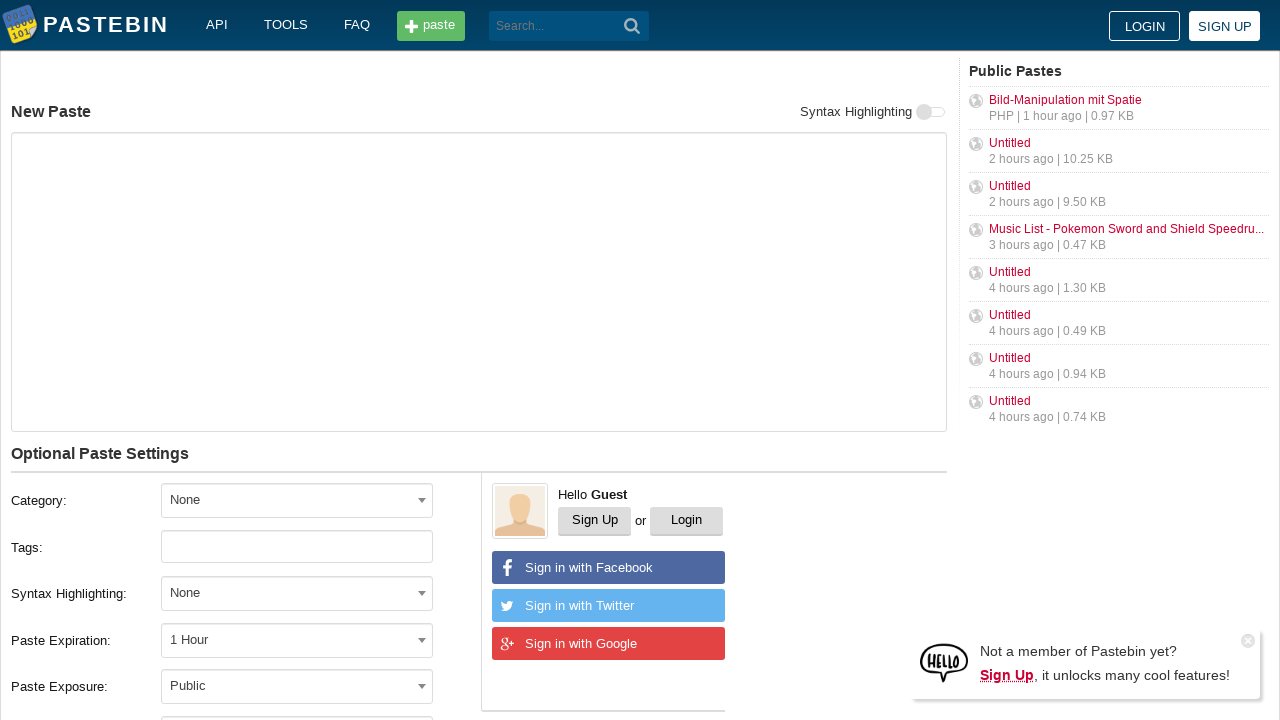

Verified that '1 Hour' expiration option is displayed correctly
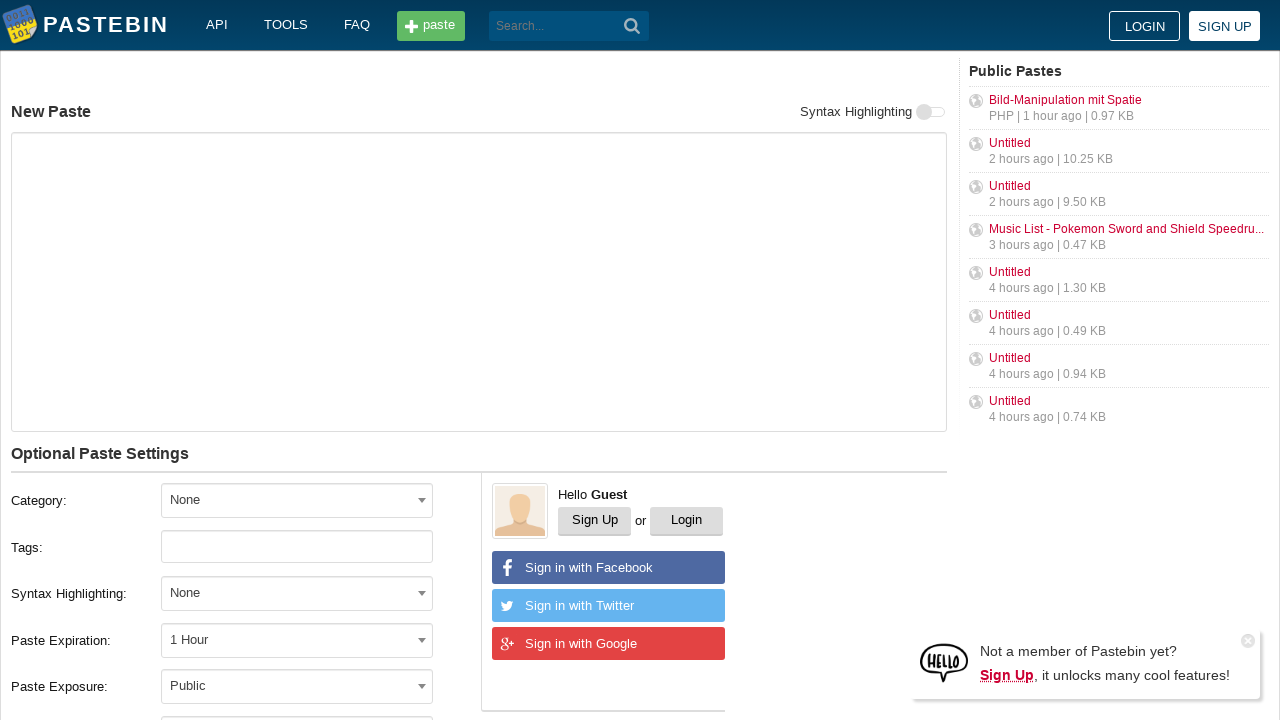

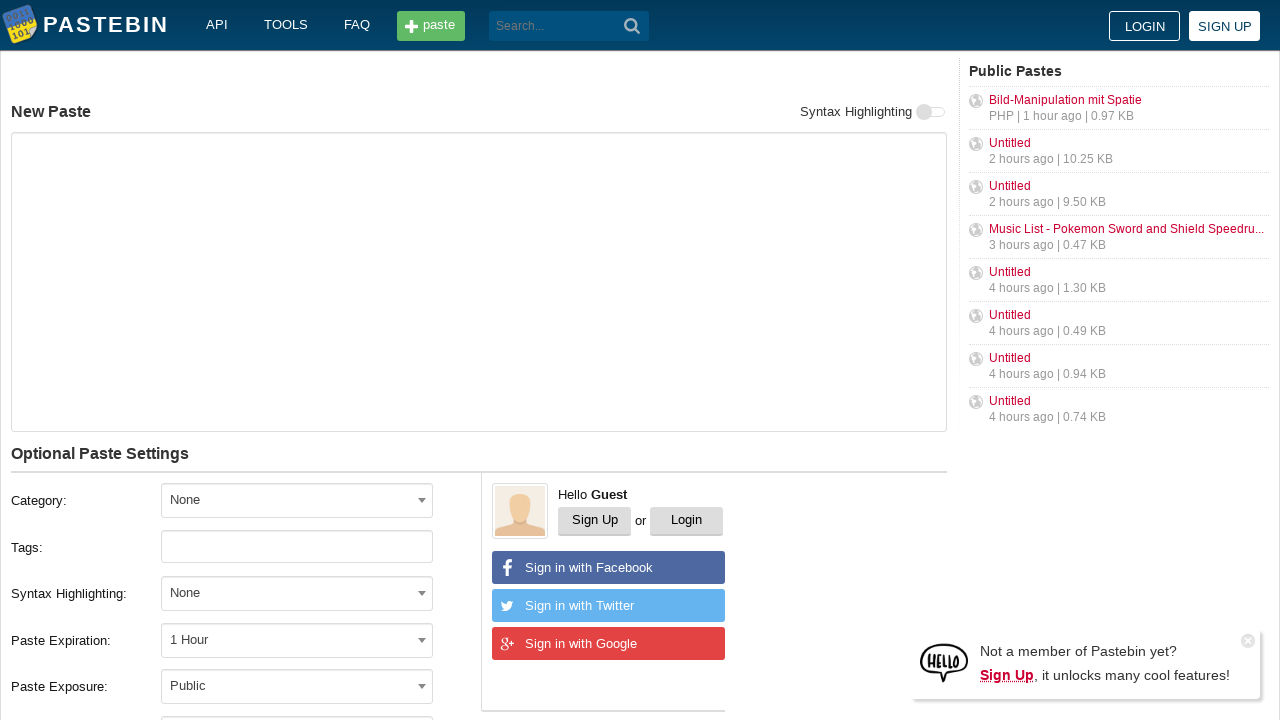